Verifies navigation consistency across the Playwright documentation site by navigating to the home page, docs page, and community page in sequence.

Starting URL: https://playwright.dev/

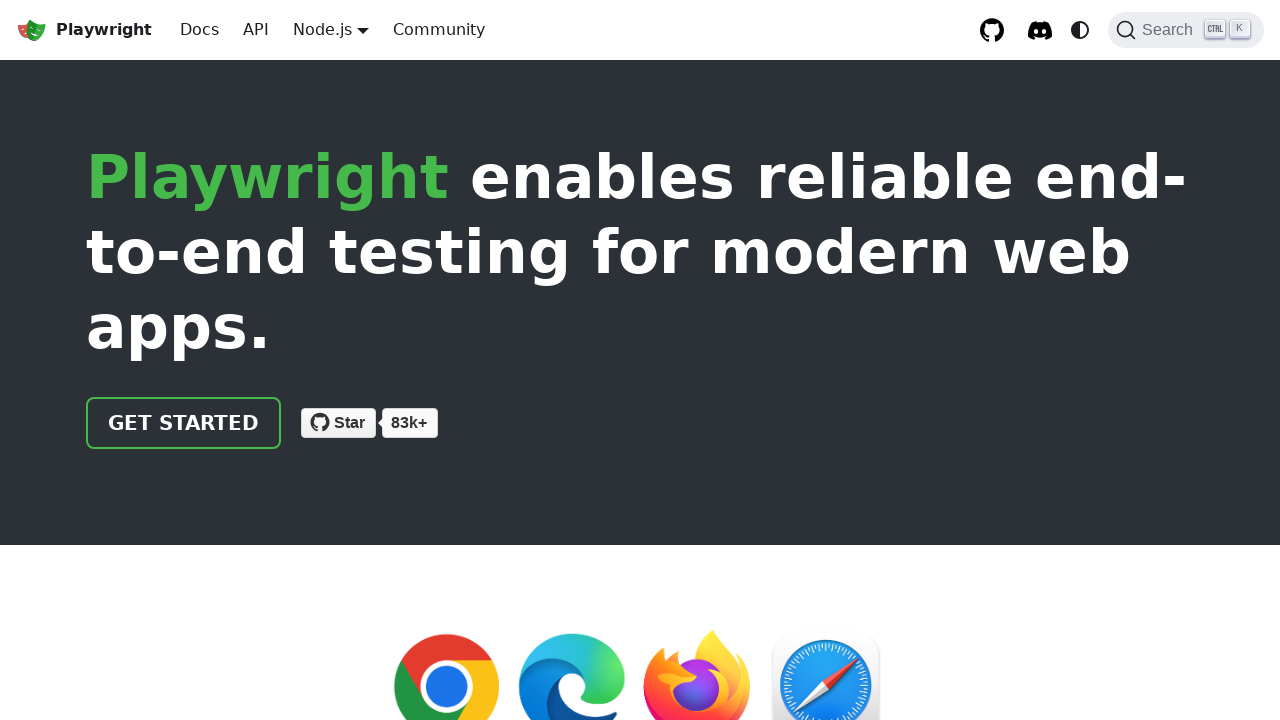

Waited for main page URL to load (playwright.dev)
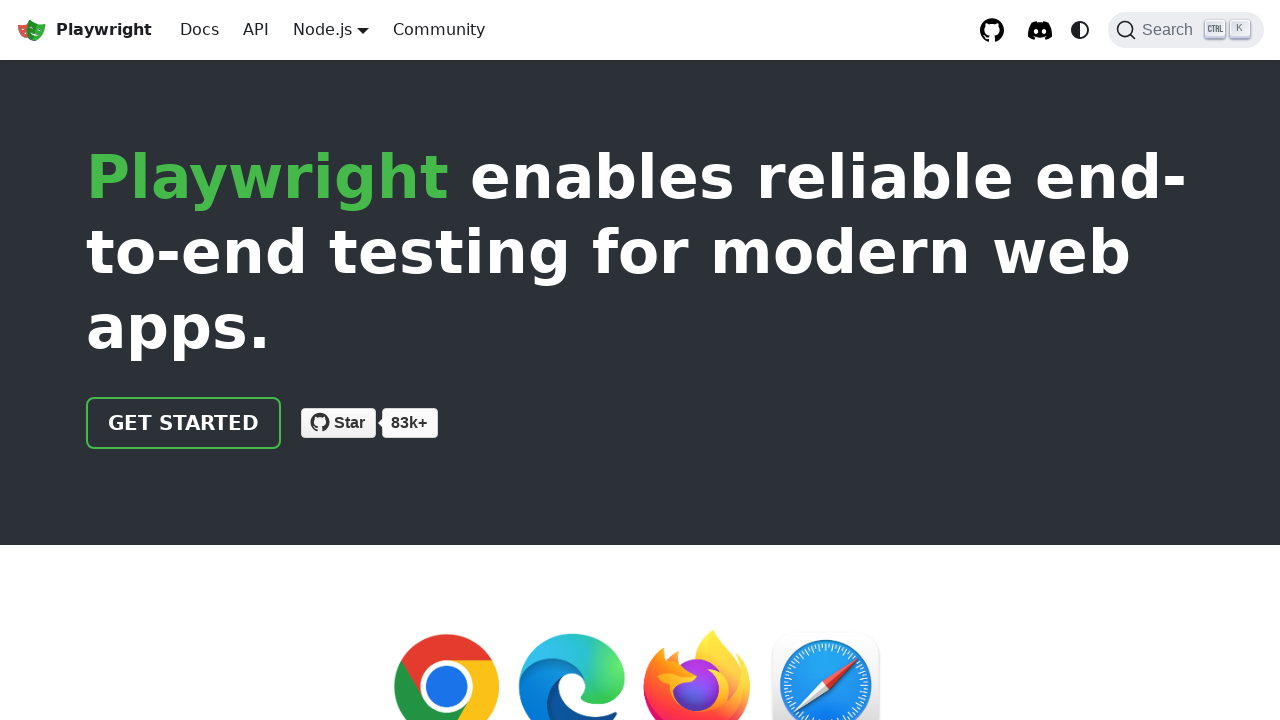

Navigated to Playwright docs intro page
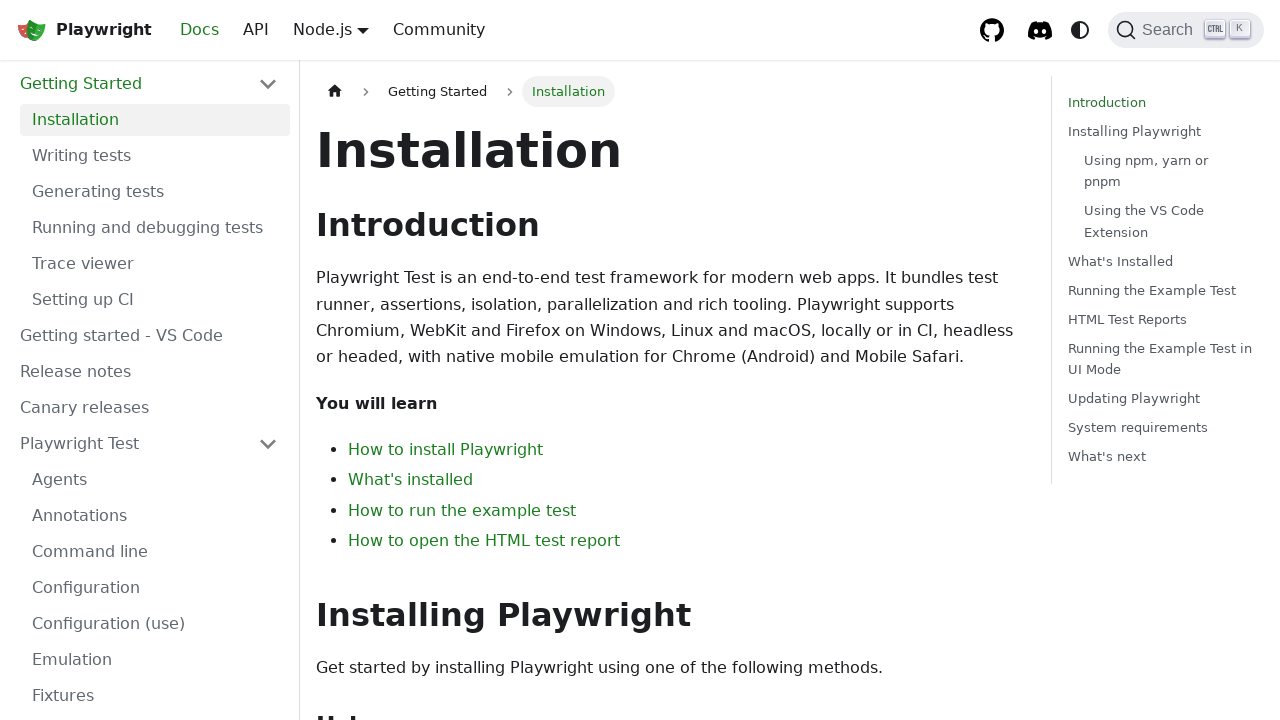

Docs page URL loaded successfully
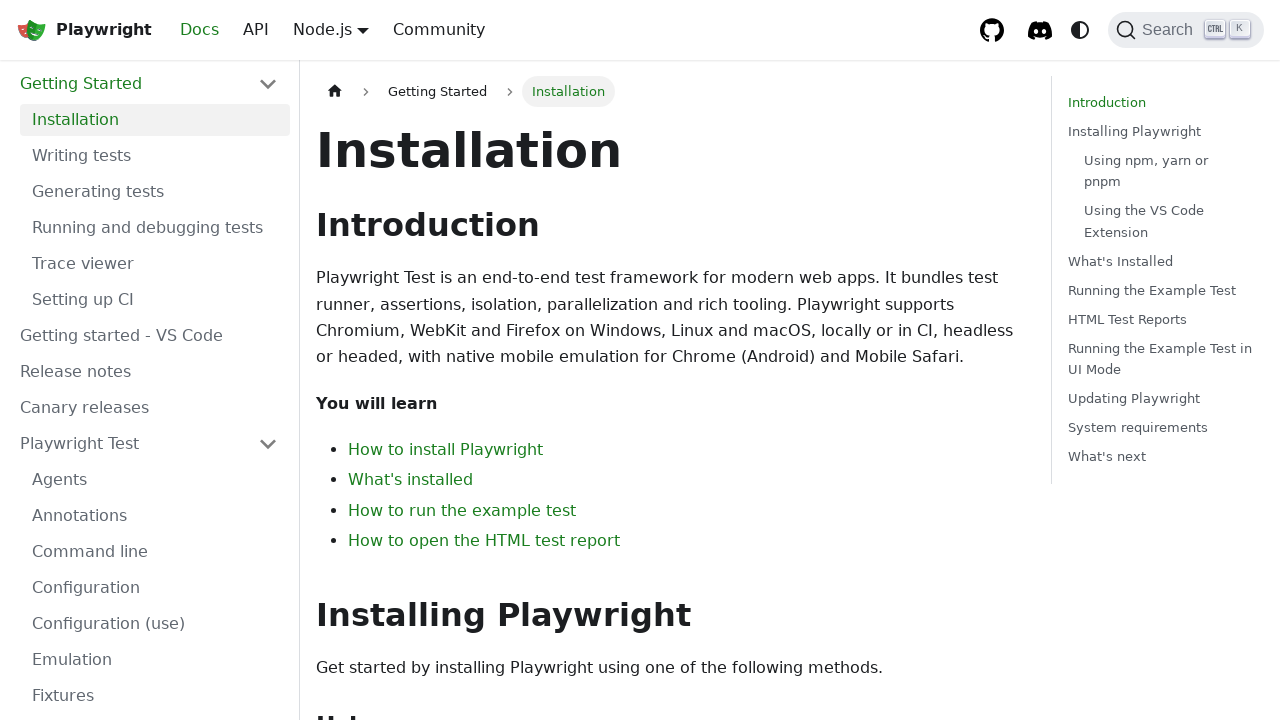

Navigated to Playwright community welcome page
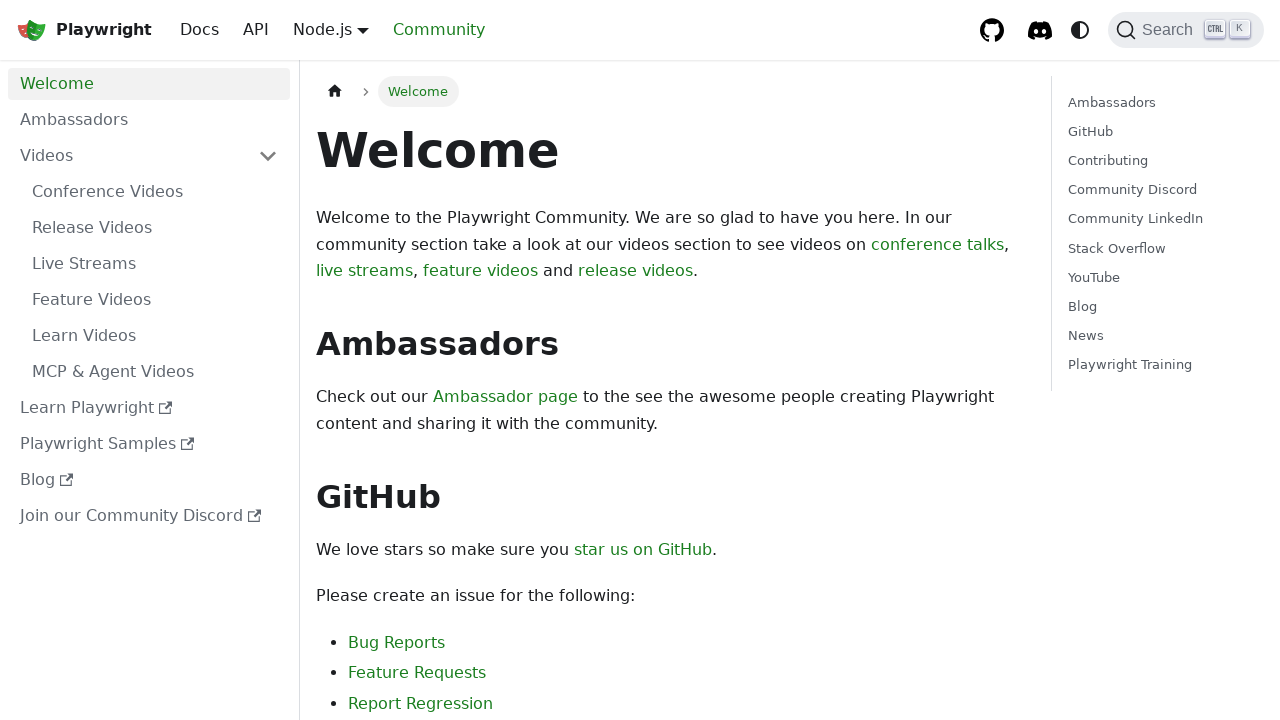

Community page URL loaded successfully
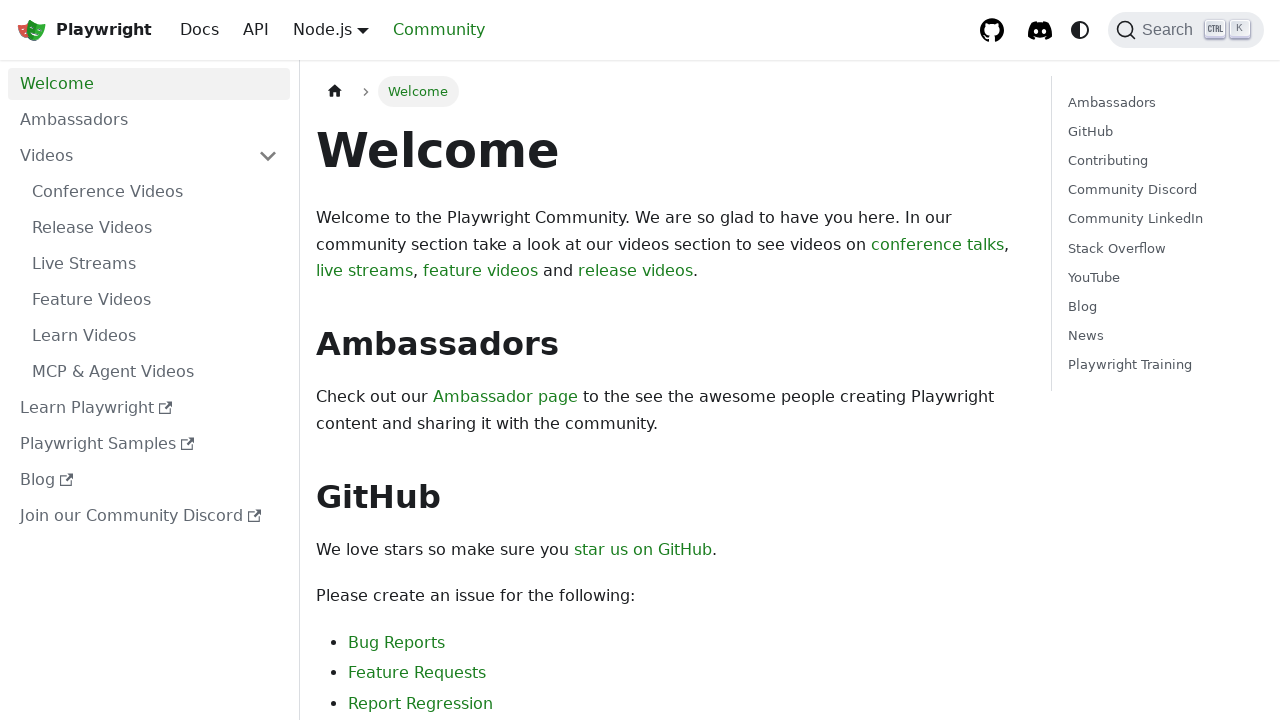

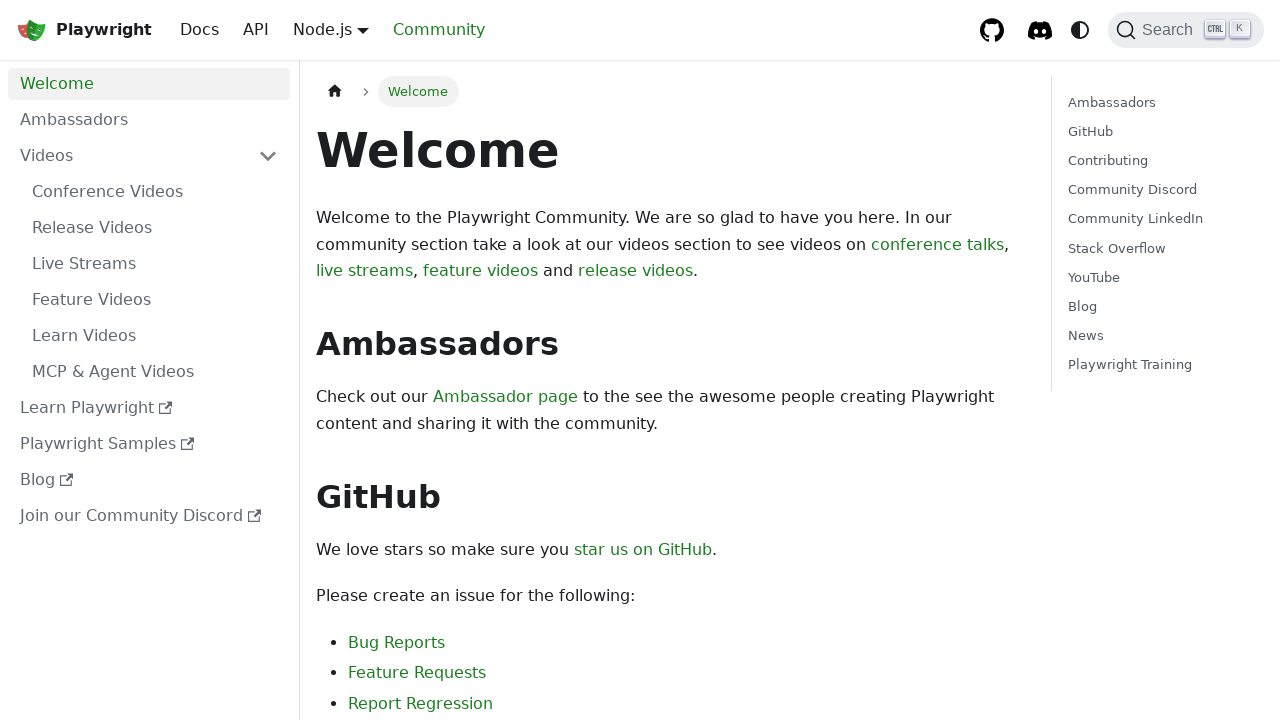